Tests file upload functionality by selecting a file via the file input element and submitting the upload form, then verifying the uploaded filename is displayed correctly.

Starting URL: https://the-internet.herokuapp.com/upload

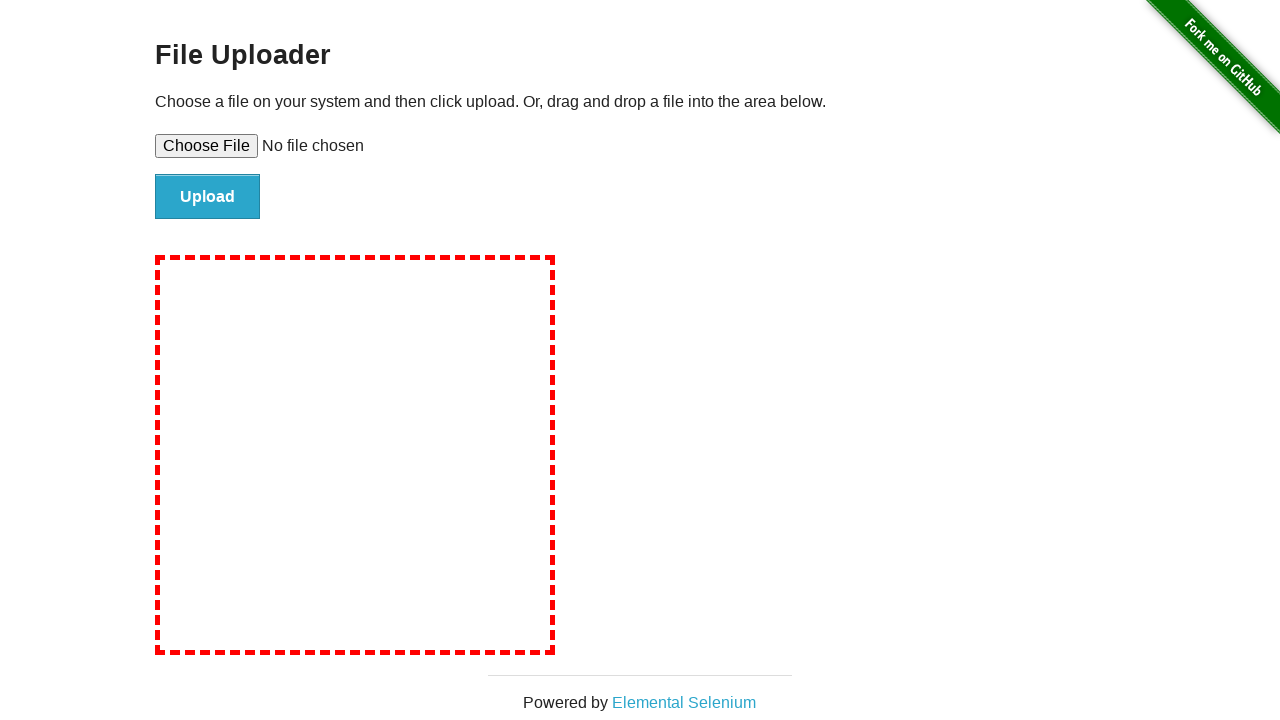

Set file input to upload test-upload-file.txt
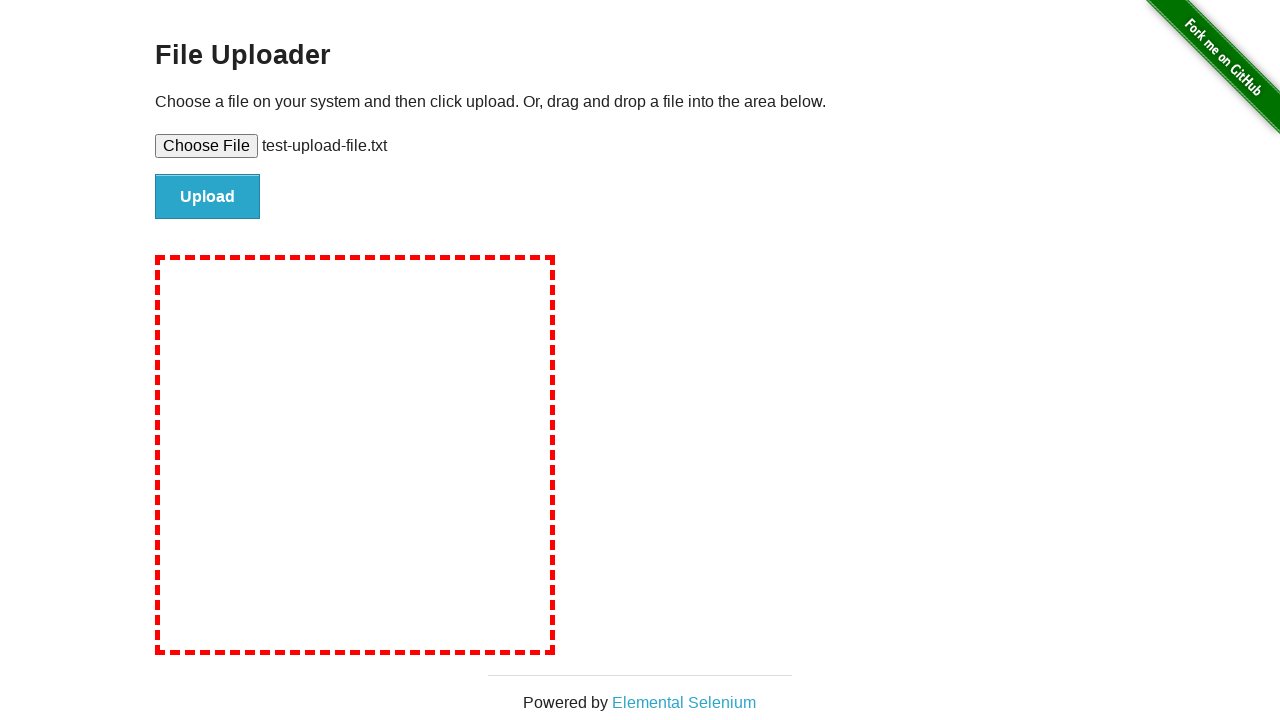

Clicked submit button to upload file at (208, 197) on #file-submit
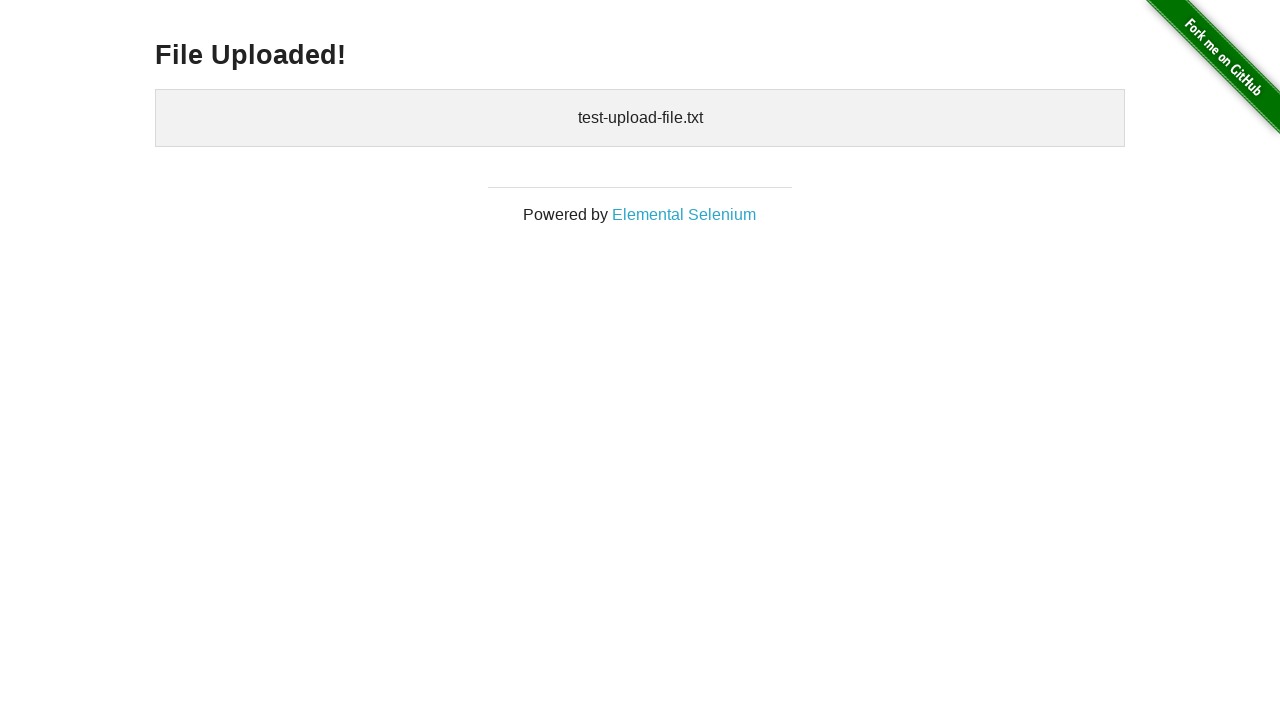

Verified uploaded filename is displayed
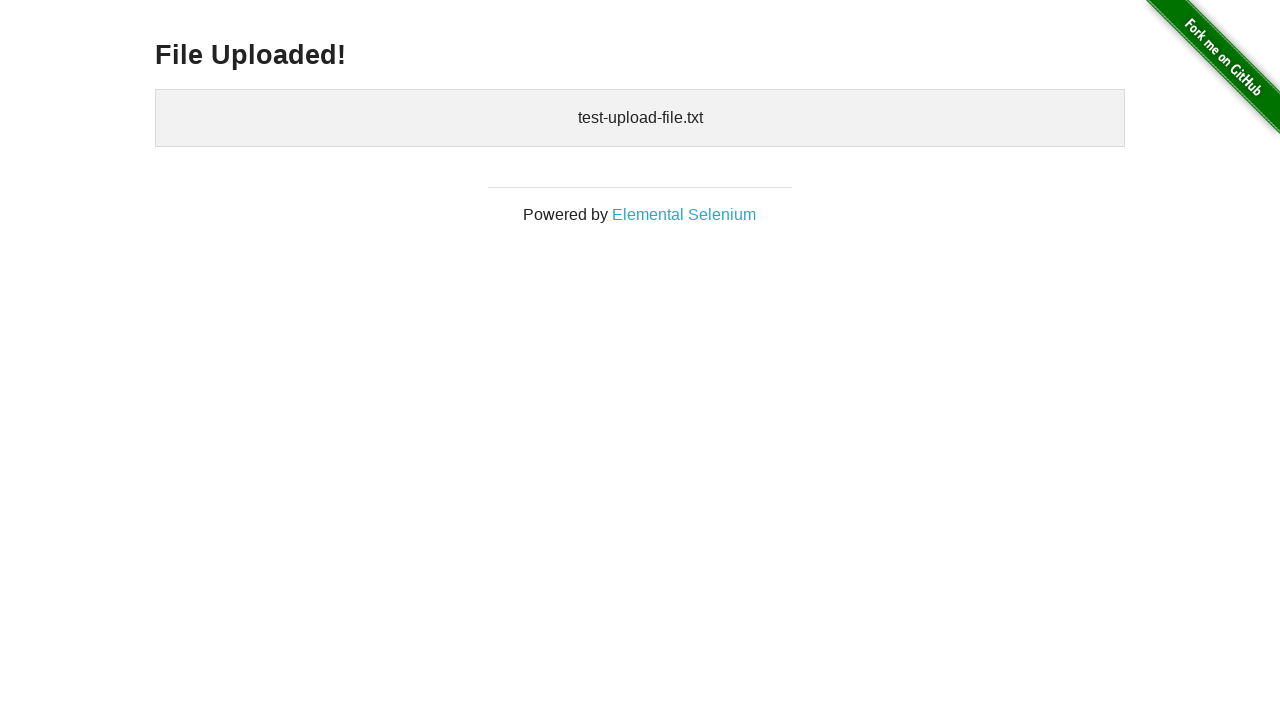

Cleaned up temporary test file
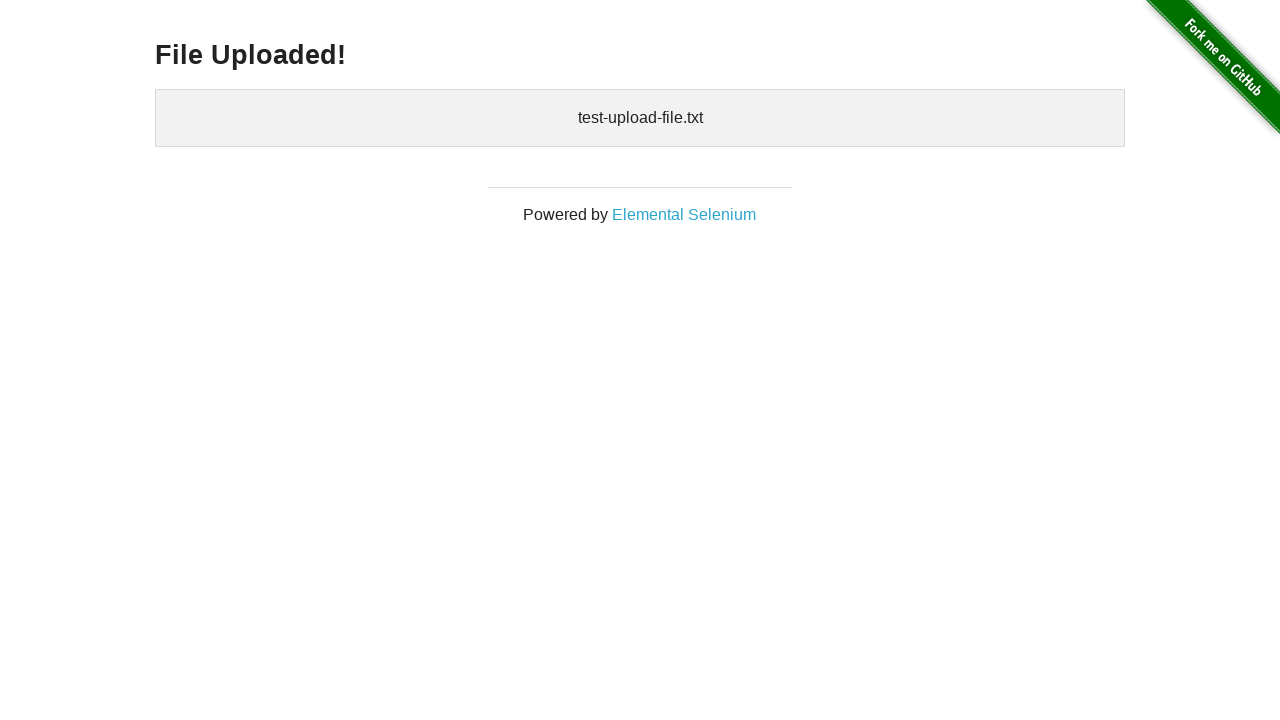

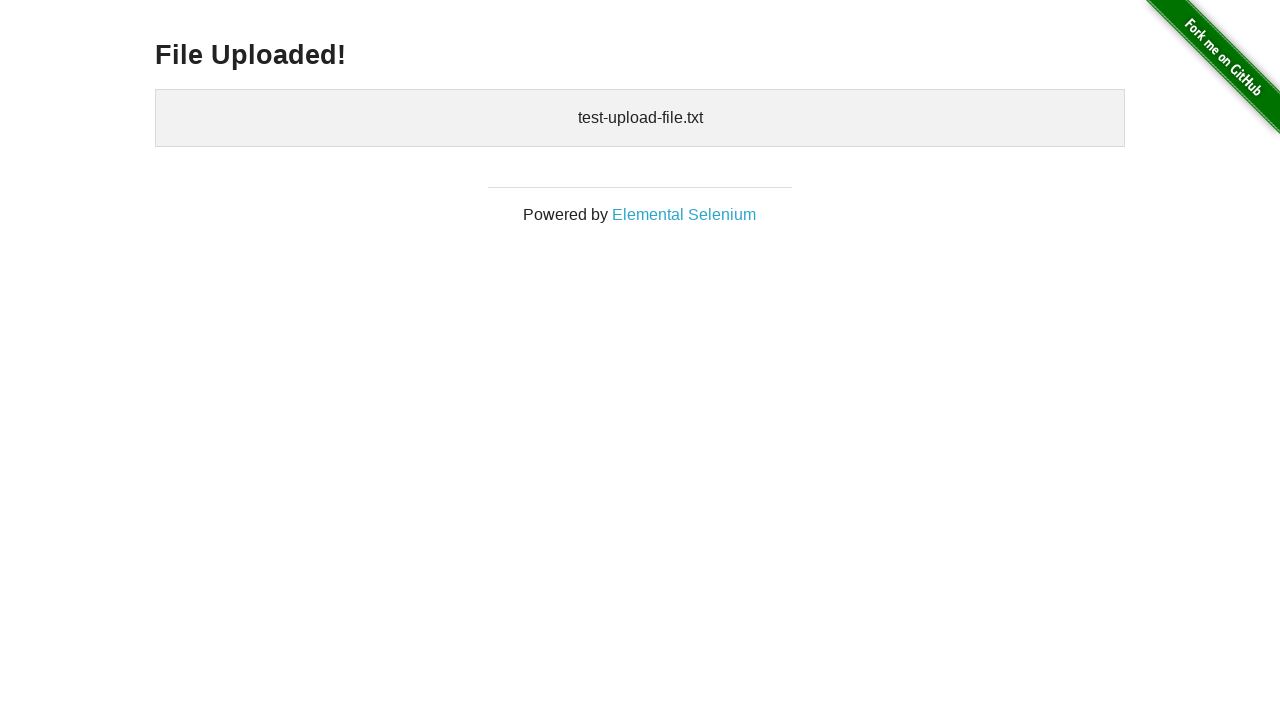